Tests autocomplete functionality by typing "United States" and selecting "United States Minor Outlying Islands" from dropdown suggestions

Starting URL: http://www.qaclickacademy.com/practice.php

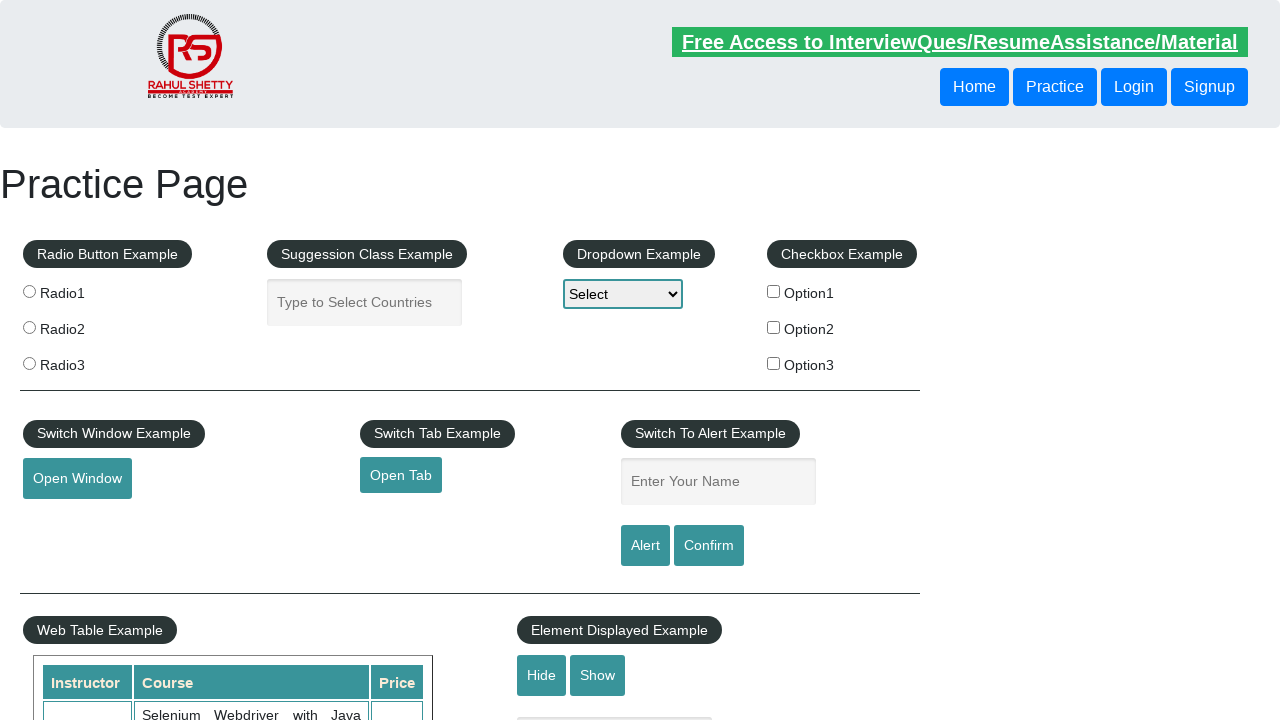

Typed 'United States' in autocomplete field on input#autocomplete
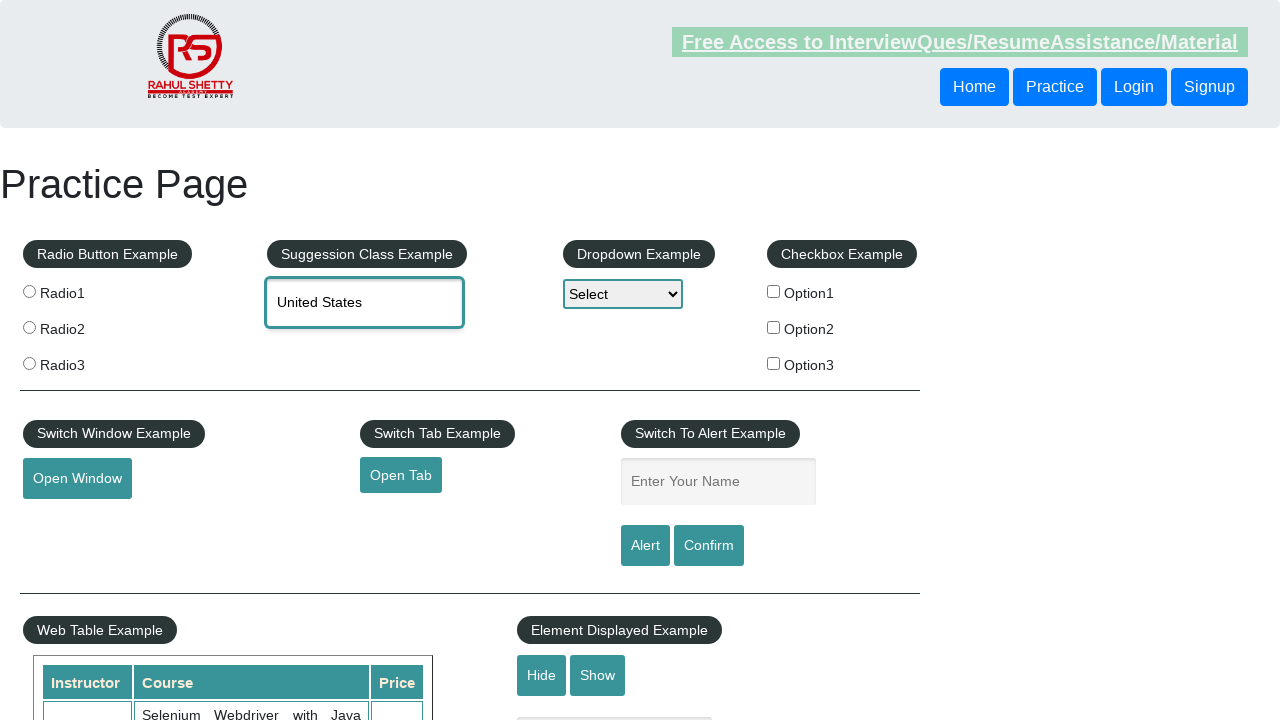

Autocomplete suggestions dropdown loaded
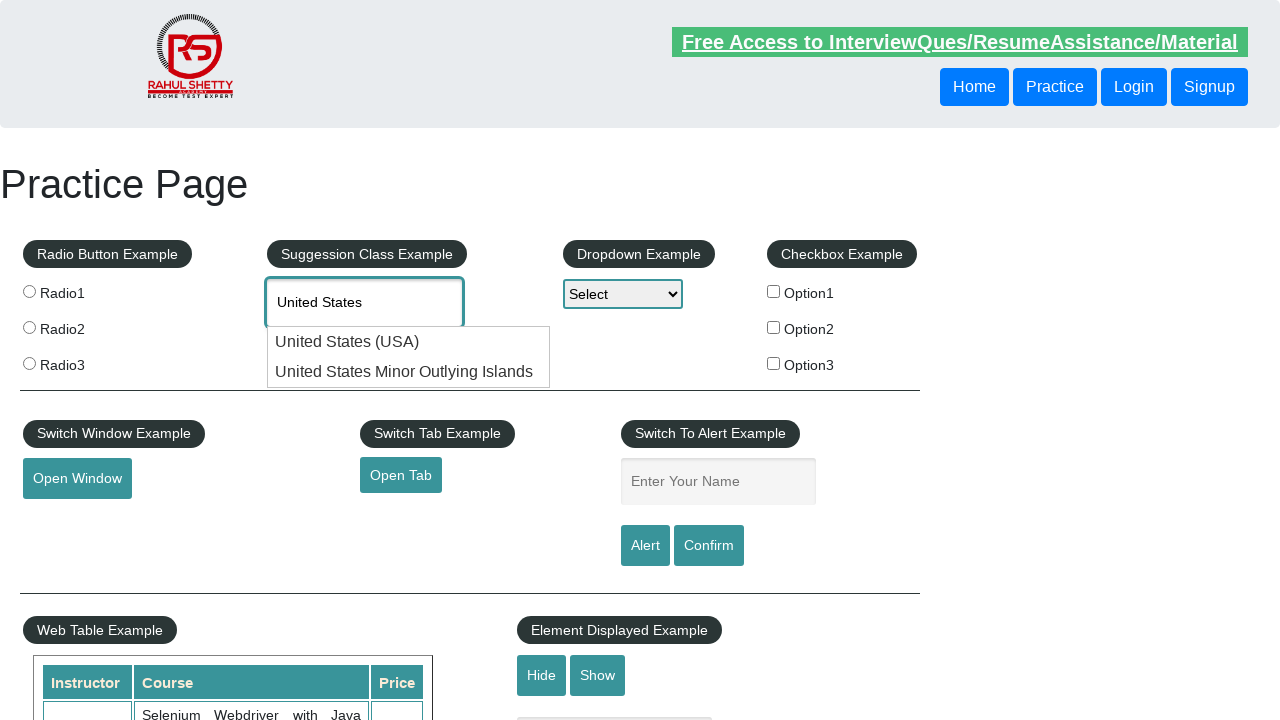

Retrieved all autocomplete suggestion options
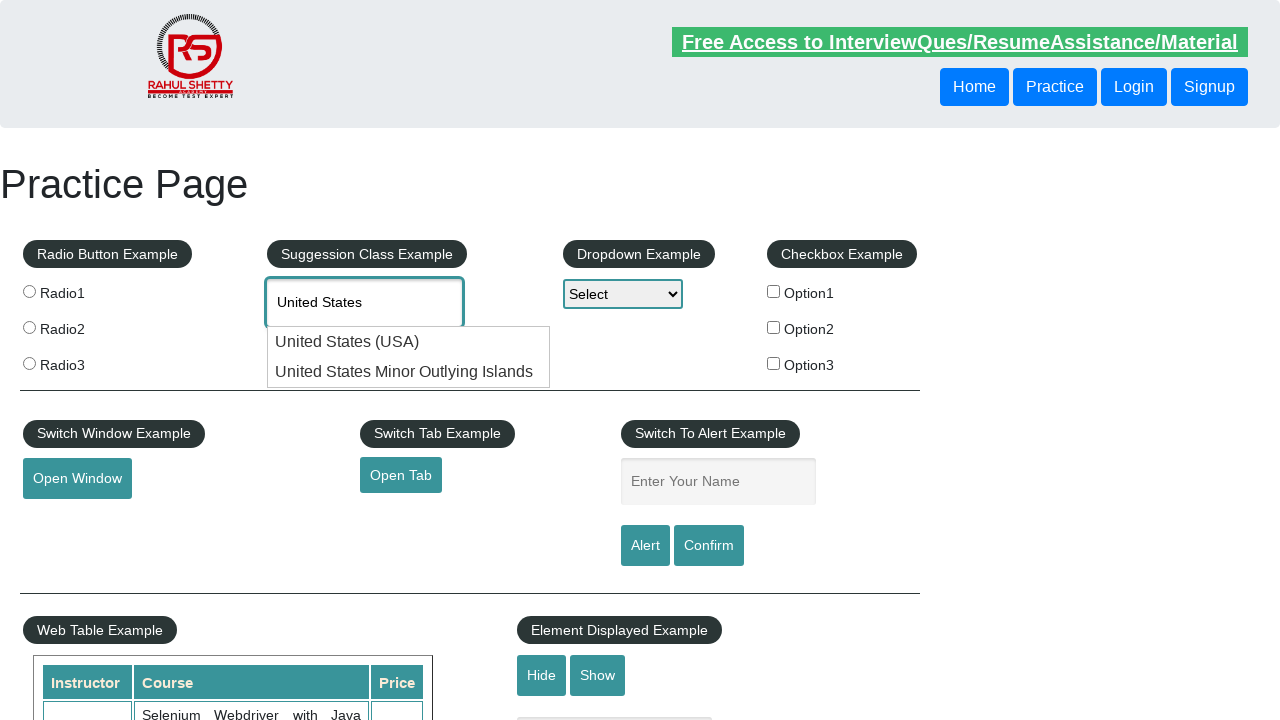

Selected 'United States Minor Outlying Islands' from dropdown
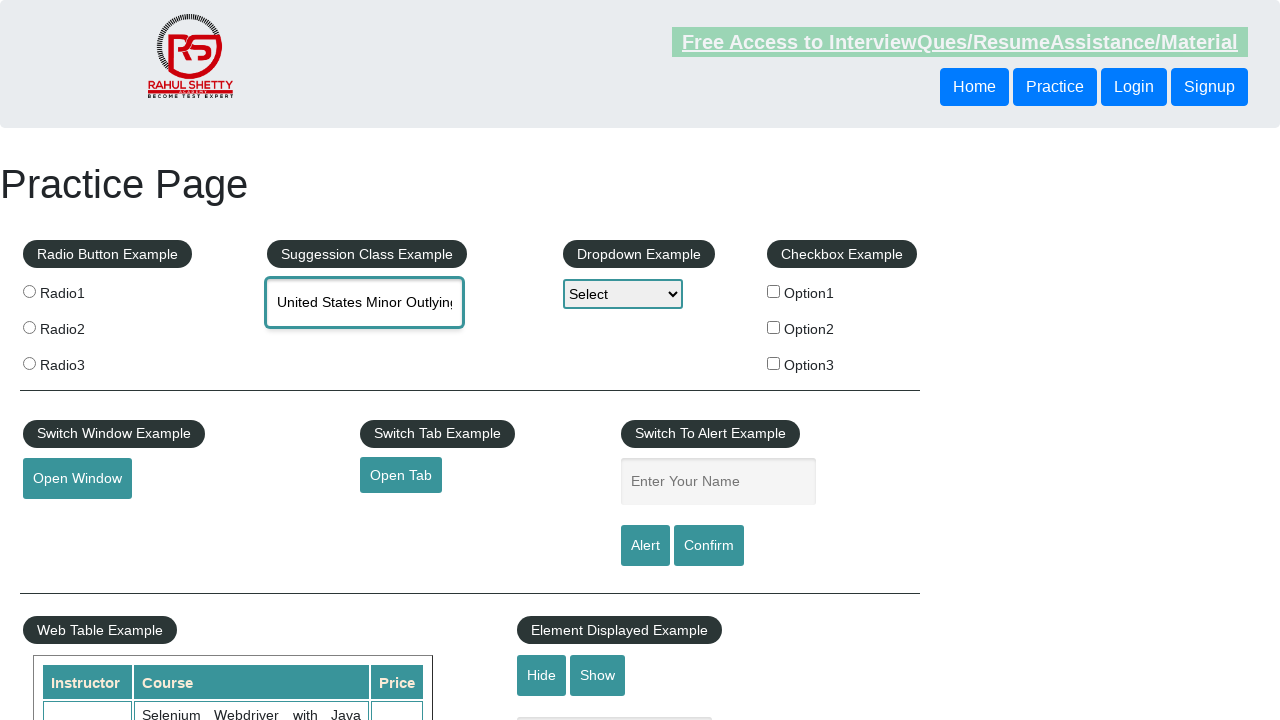

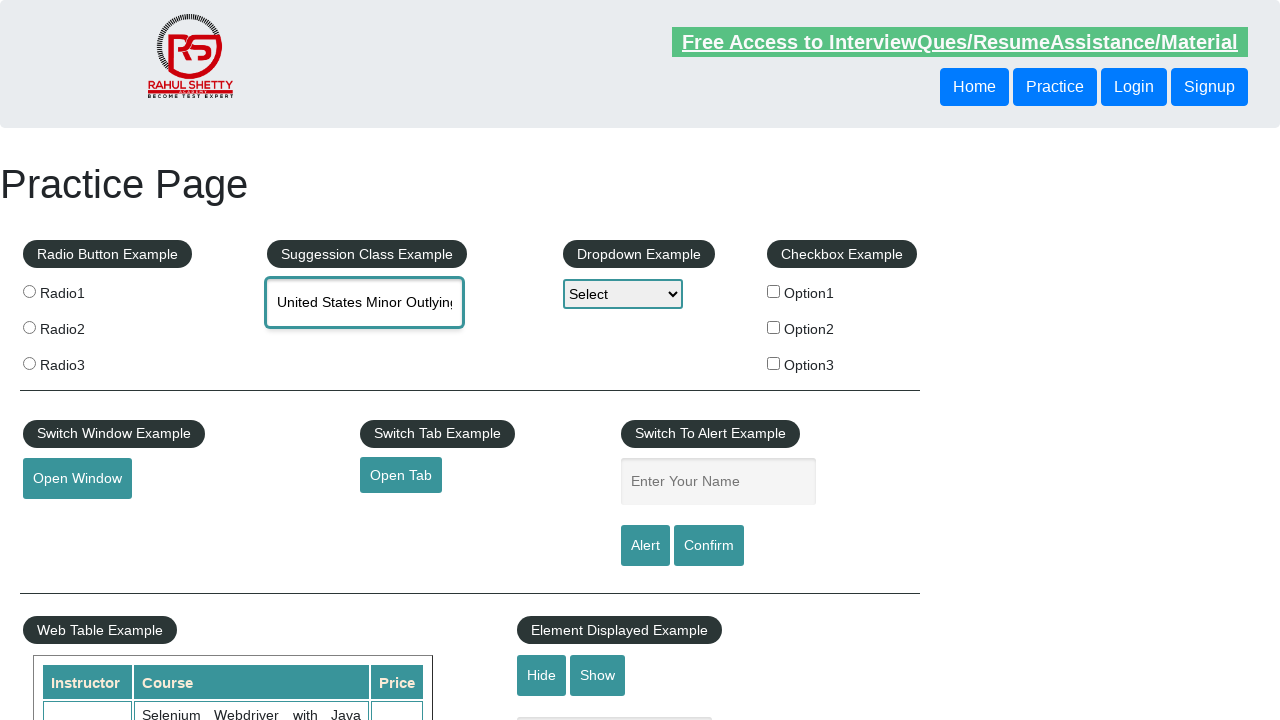